Tests the datepicker functionality by entering a date value and pressing Enter to confirm the selection

Starting URL: https://formy-project.herokuapp.com/datepicker

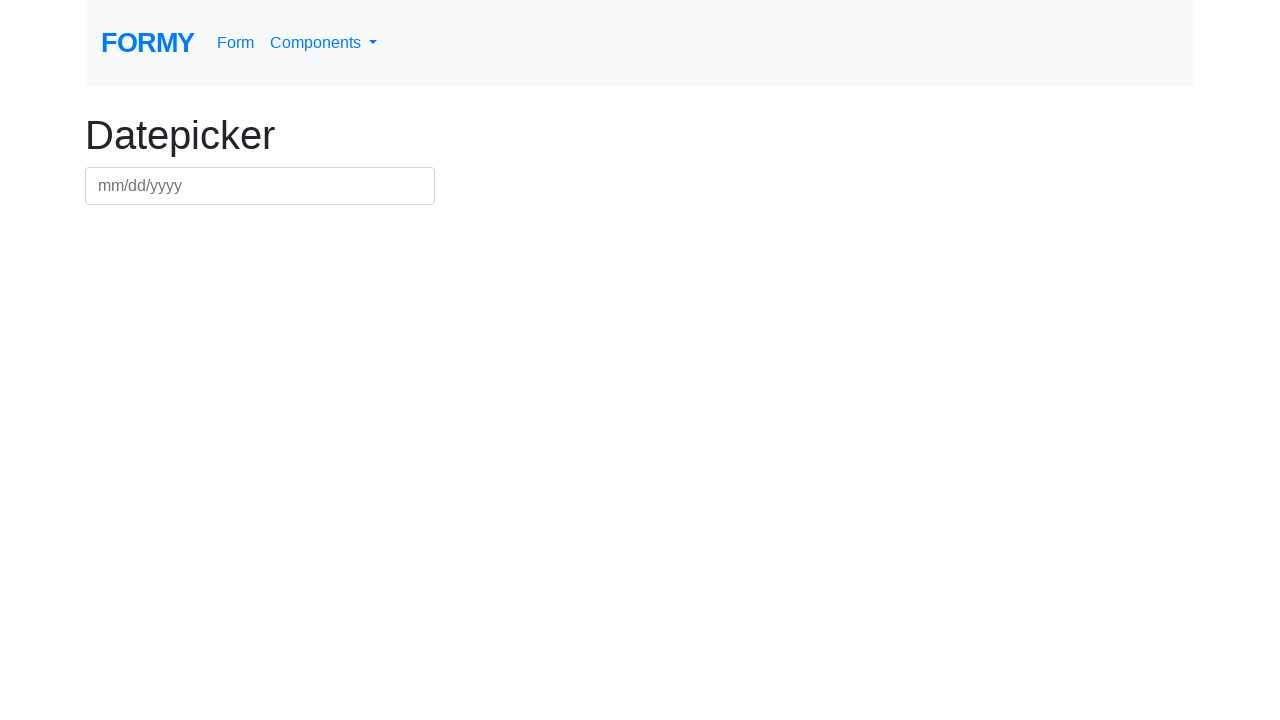

Filled datepicker input with date '10/25/2025' on #datepicker
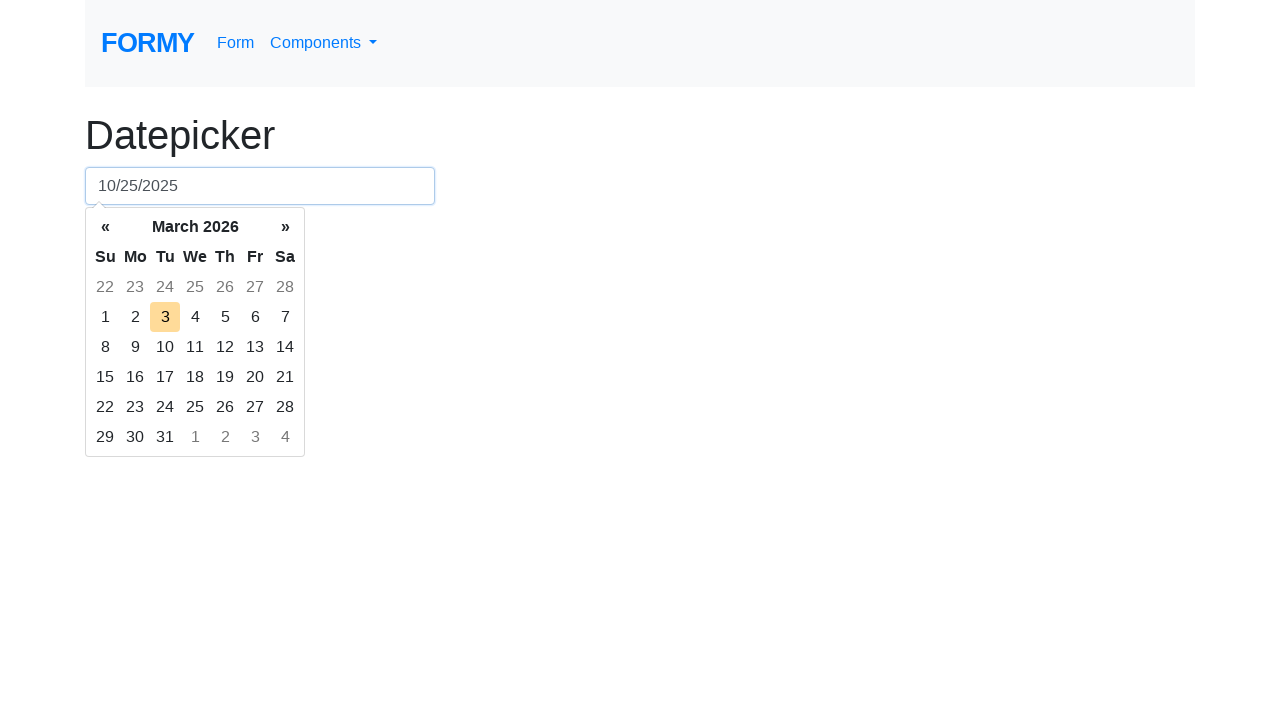

Pressed Enter to confirm date selection on #datepicker
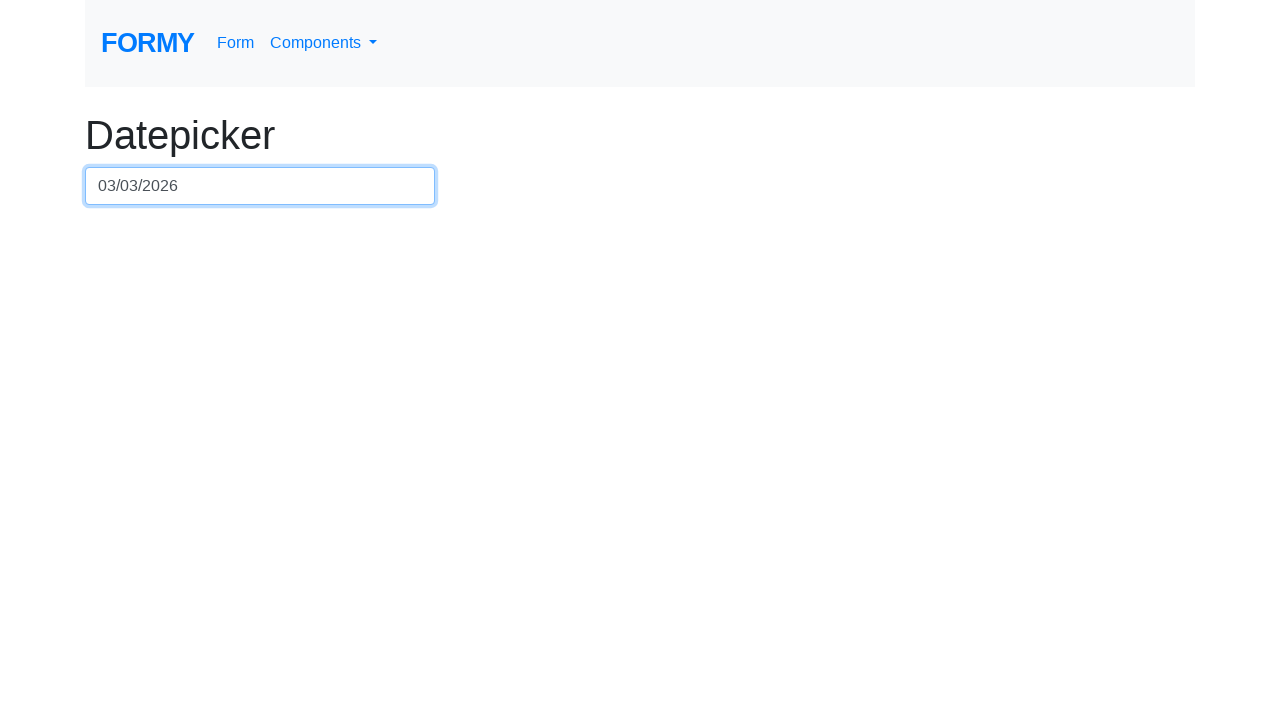

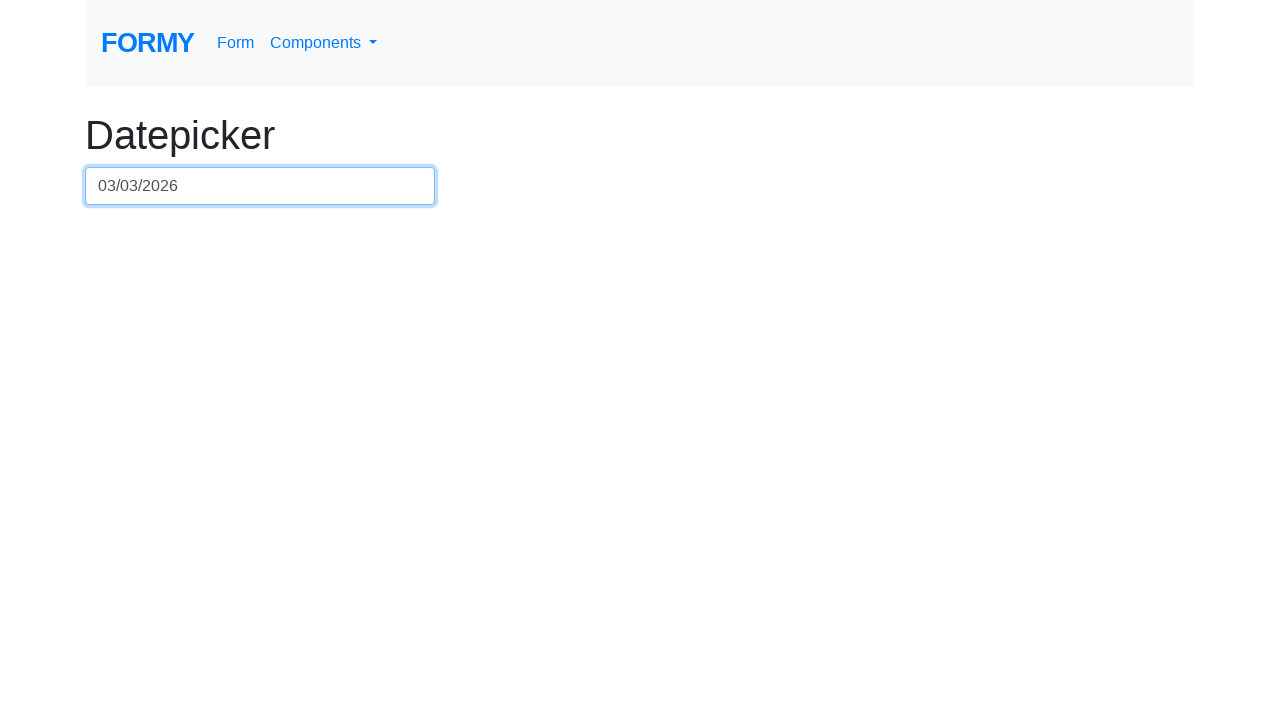